Tests the Ratatype typing tutor page by typing a phrase and verifying results

Starting URL: https://www.ratatype.com/typing-tutor/

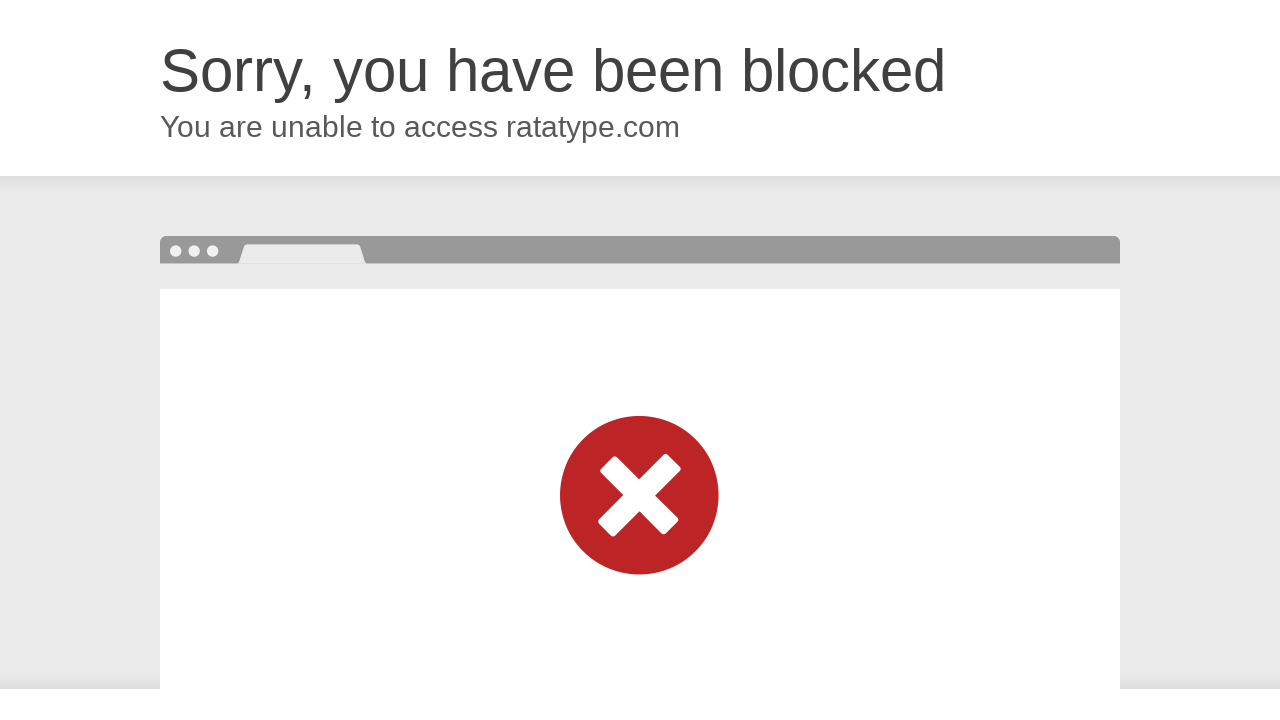

Typed phrase 'type me to find out how many words per minute you can type' with 120ms delay between characters
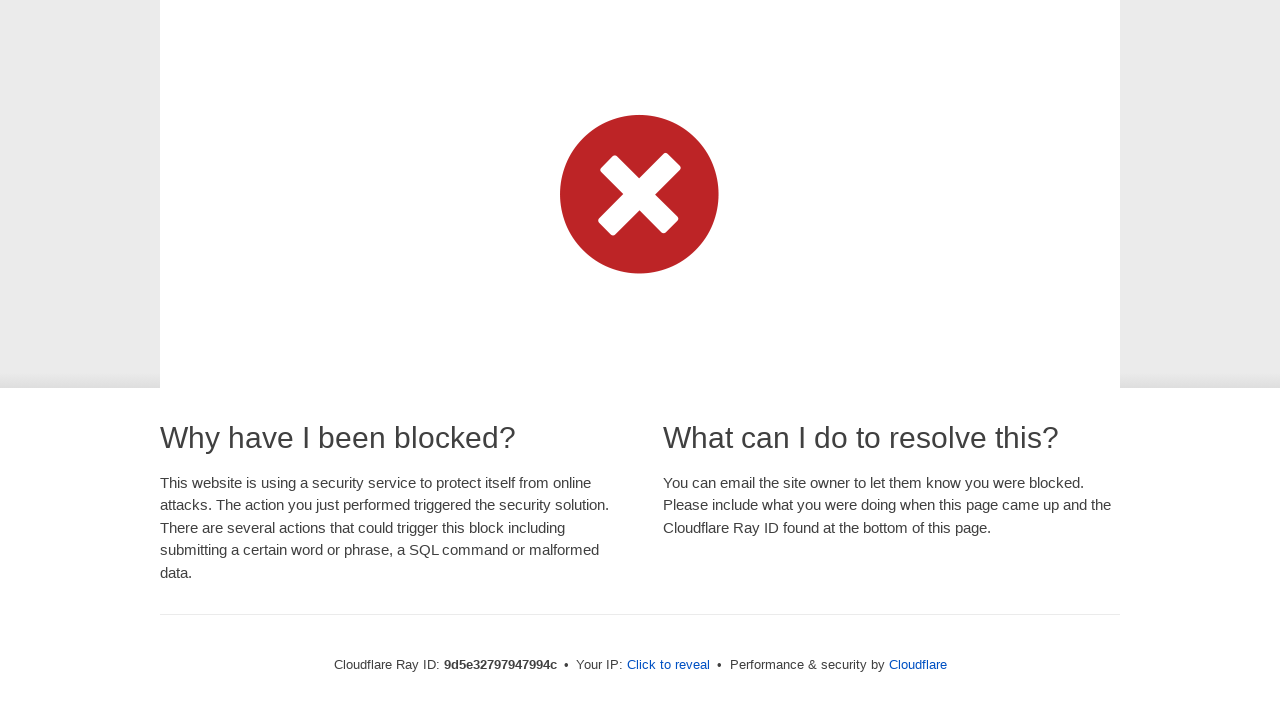

Results loaded - h2 element appeared on page
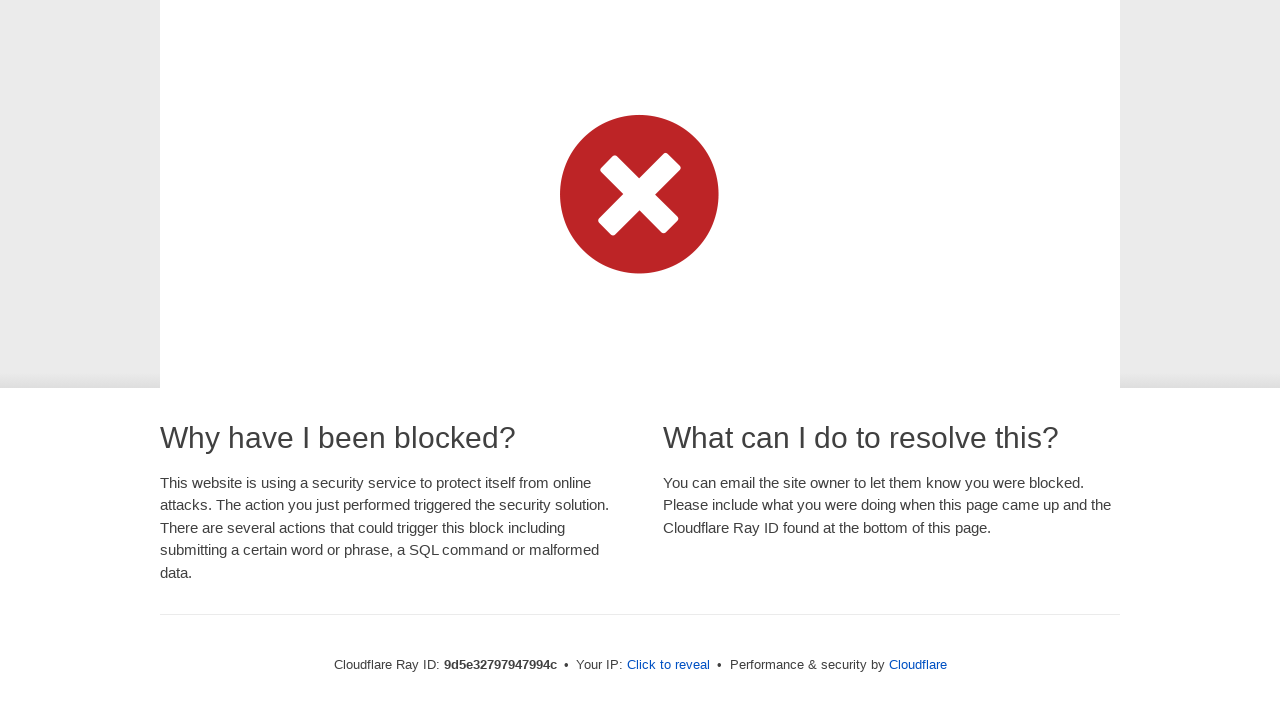

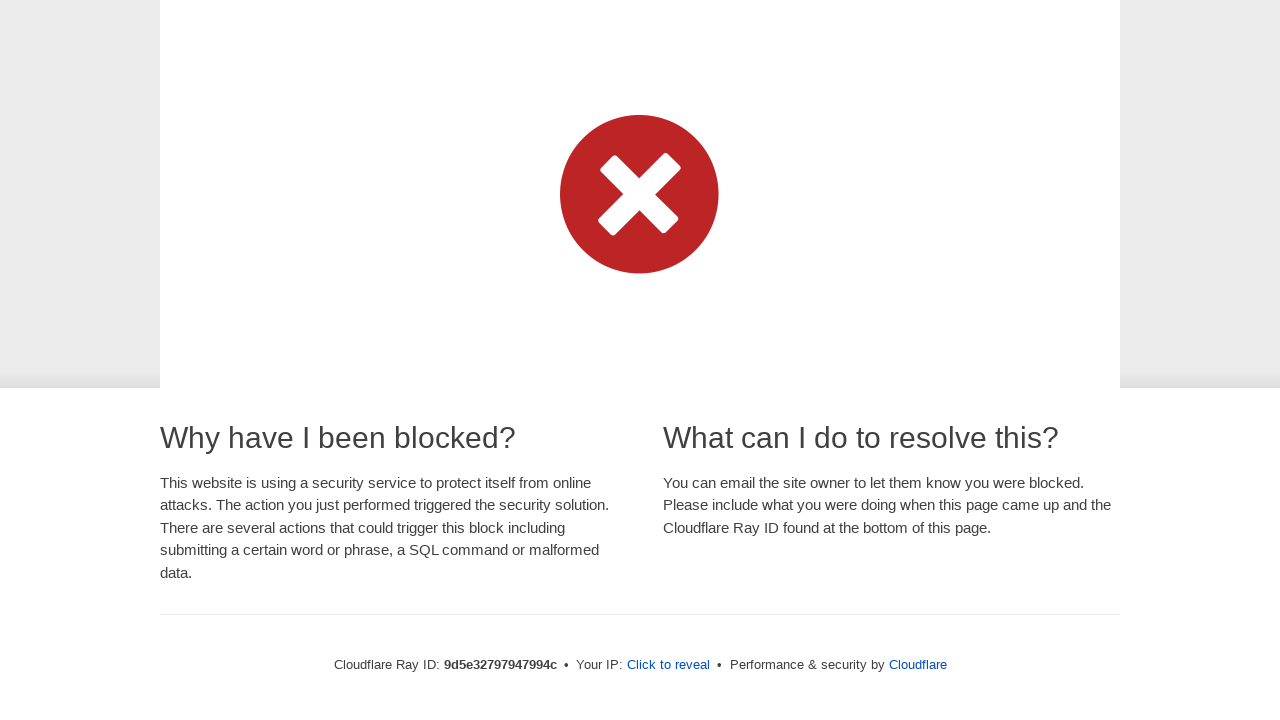